Fills out a comprehensive web form with various input types including text fields, radio buttons, date picker, dropdown, multi-select, checkboxes, and textarea, then submits the form

Starting URL: https://katalon-test.s3.amazonaws.com/demo-aut/dist/html/form.html

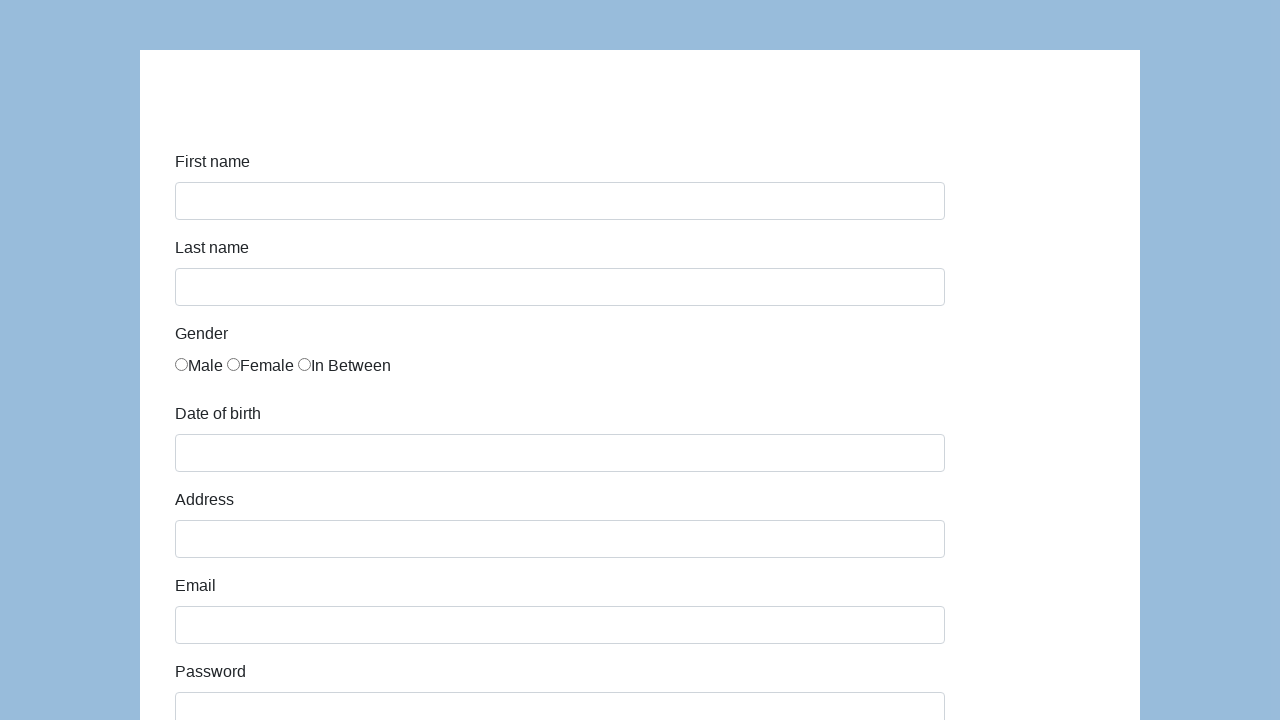

Clicked first name field at (560, 201) on #first-name
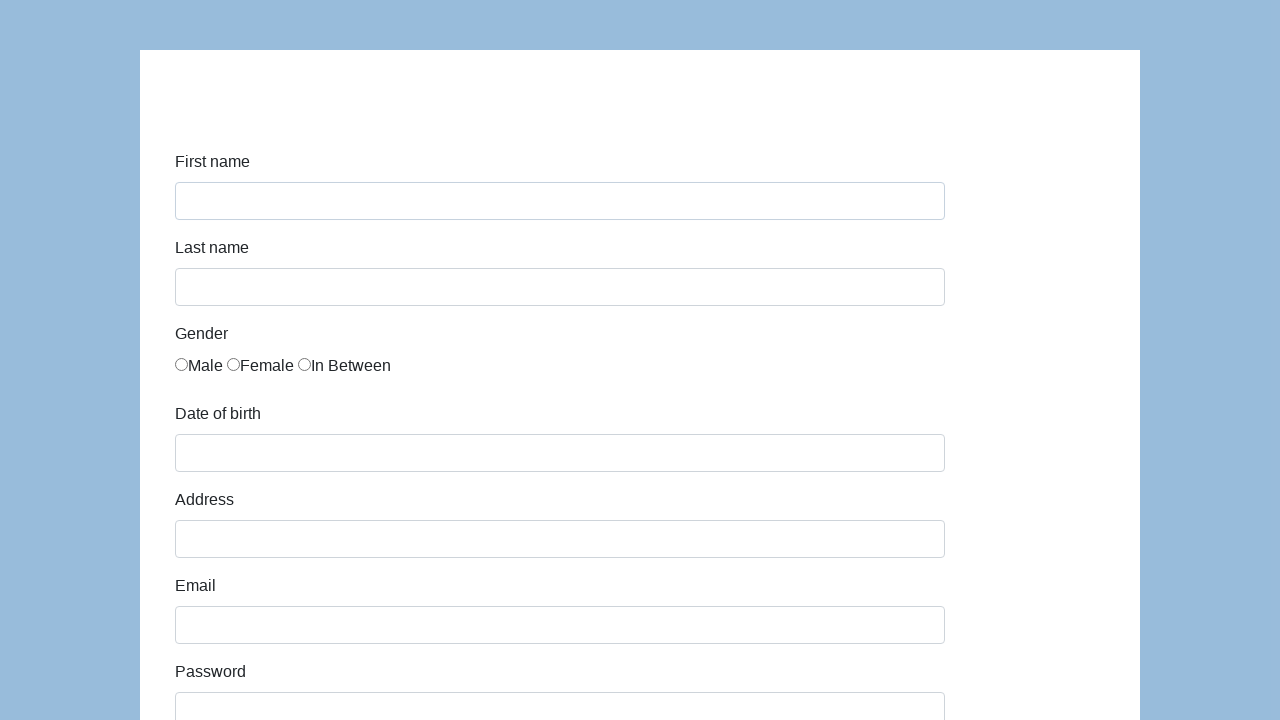

Filled first name field with 'Karol' on #first-name
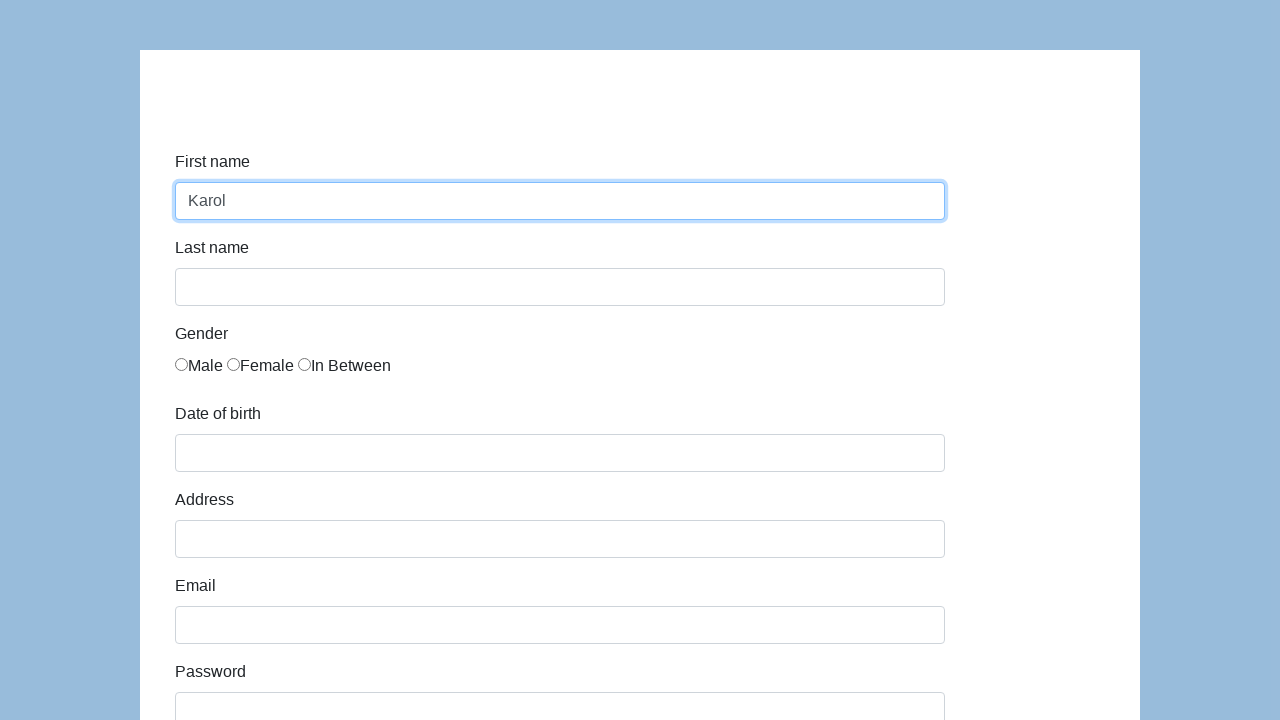

Clicked last name field at (560, 287) on #last-name
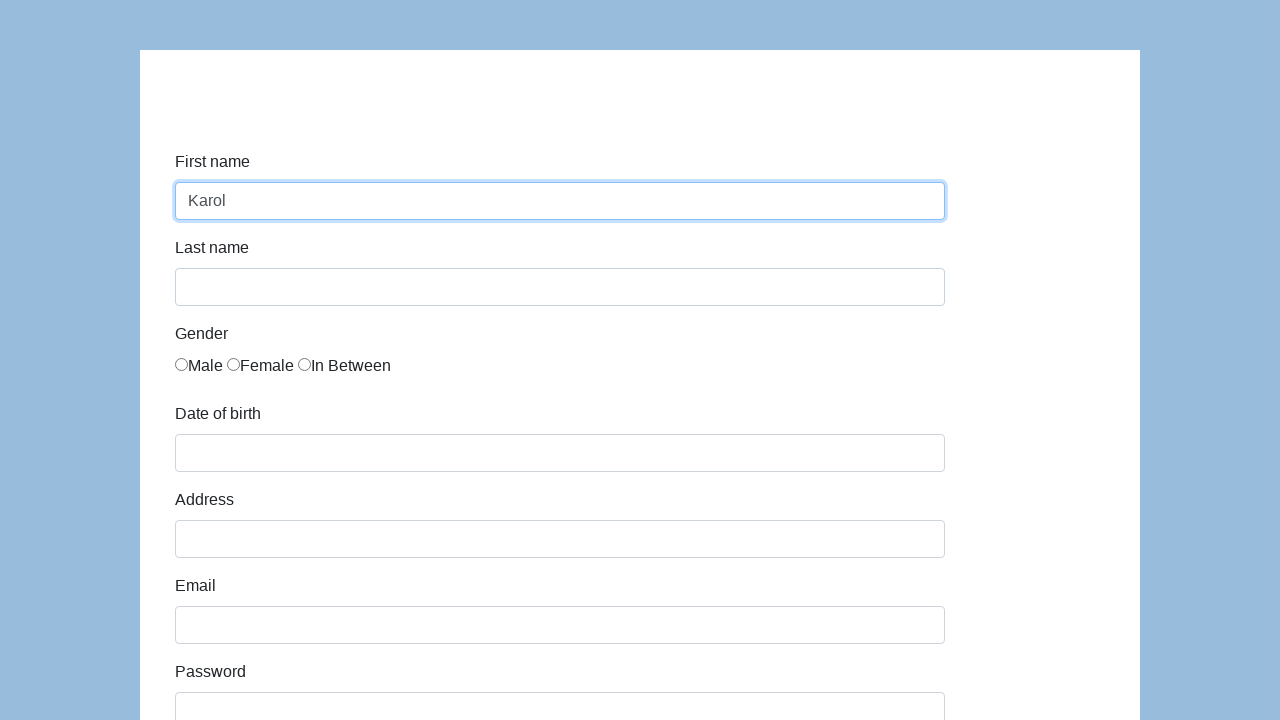

Filled last name field with 'Kowalski' on #last-name
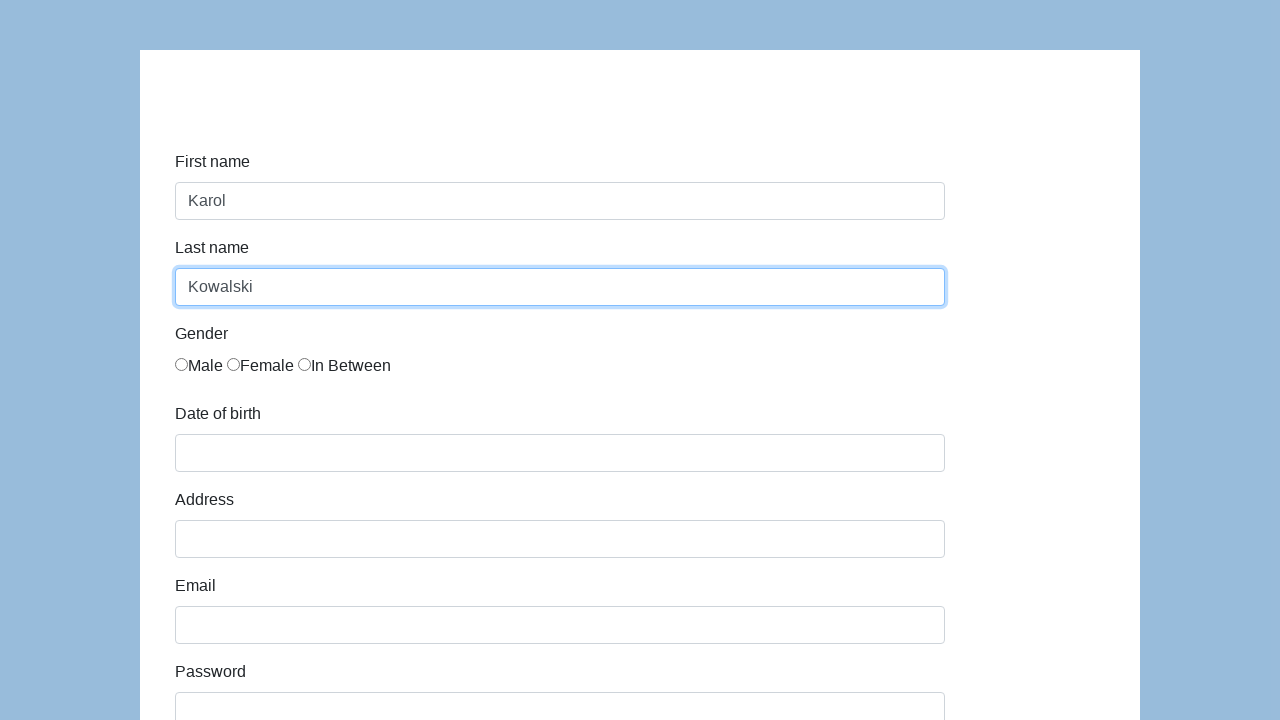

Selected gender radio button at (182, 364) on input[name='gender']
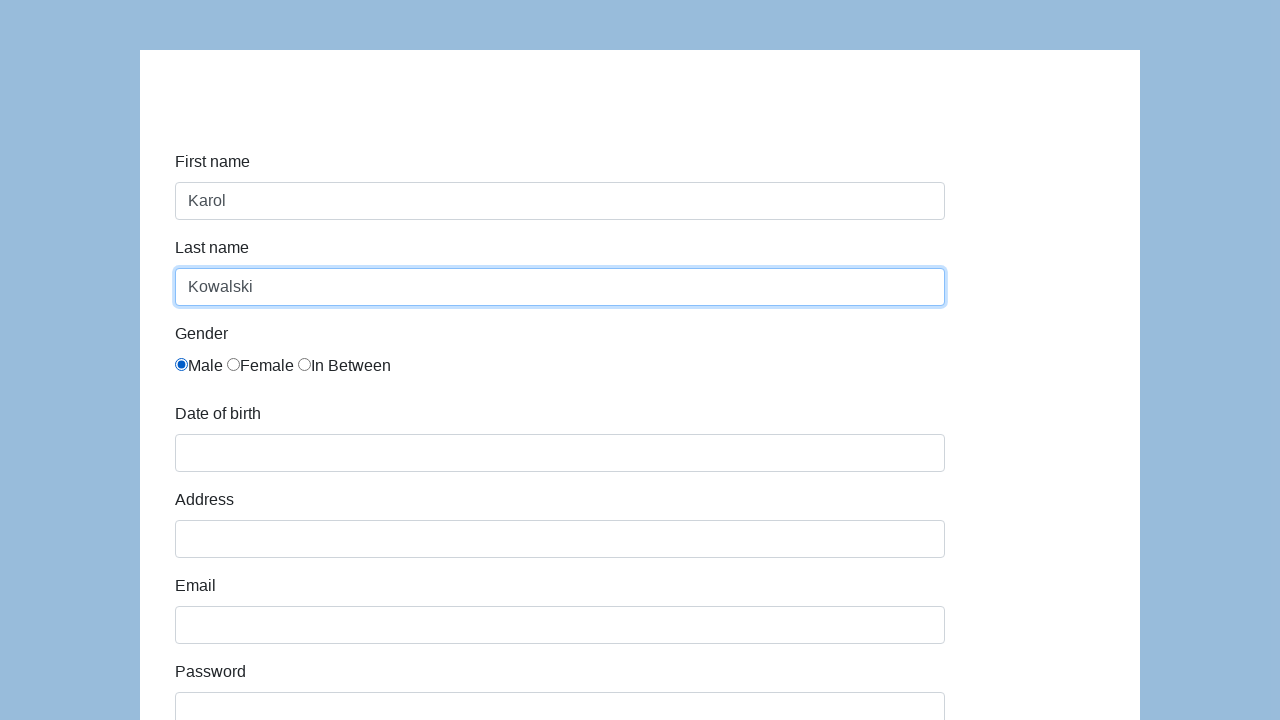

Clicked date of birth field at (560, 453) on #dob
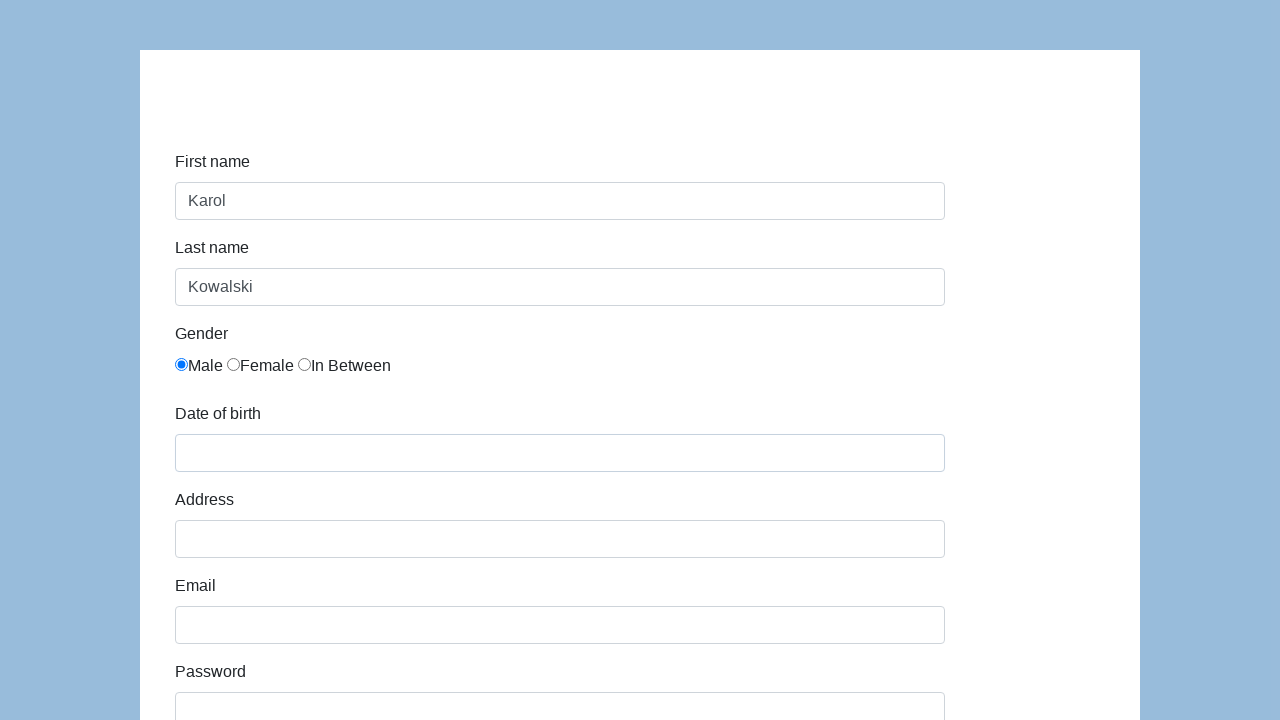

Filled date of birth with '05/22/2010' on #dob
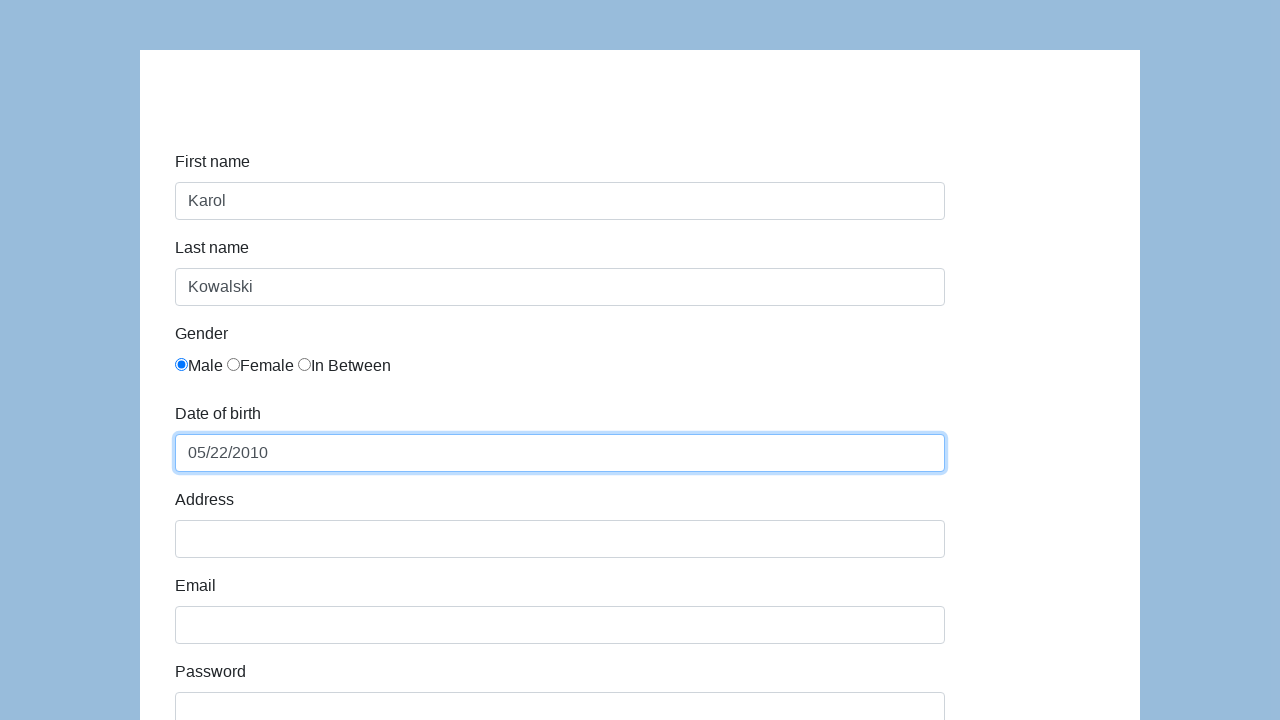

Filled address field with 'Prosta 51' on #address
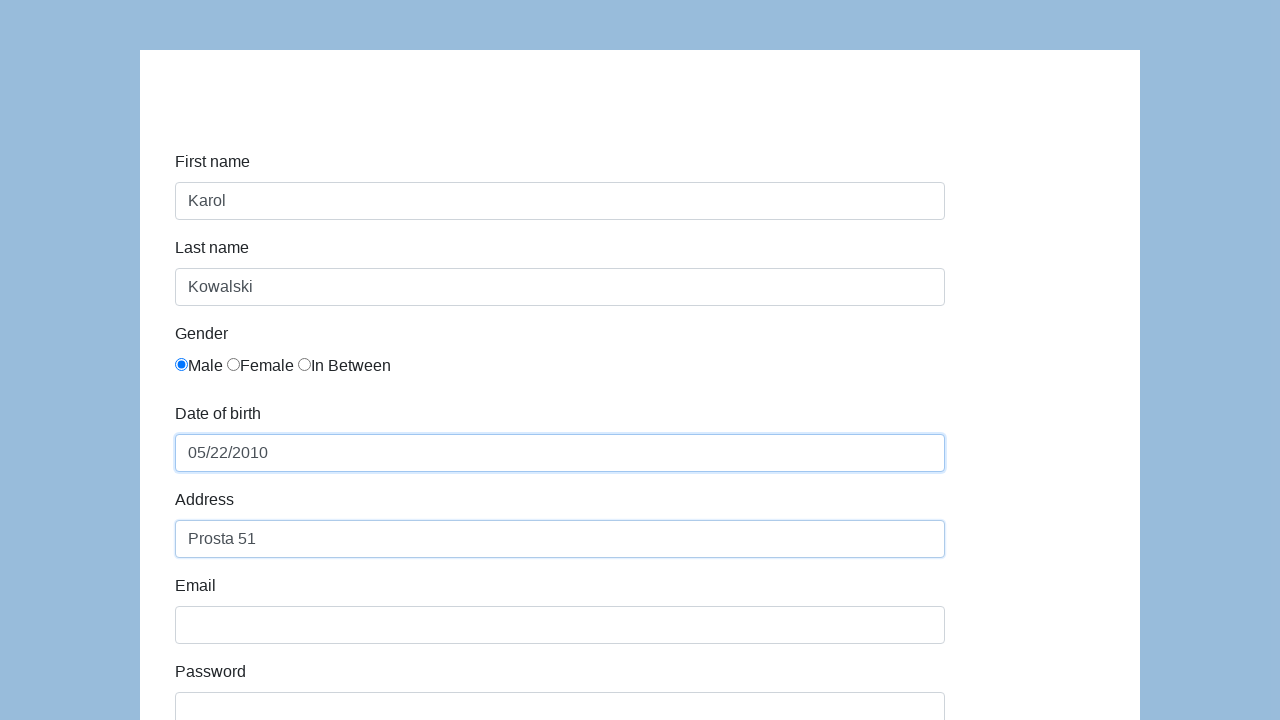

Clicked email field at (560, 625) on #email
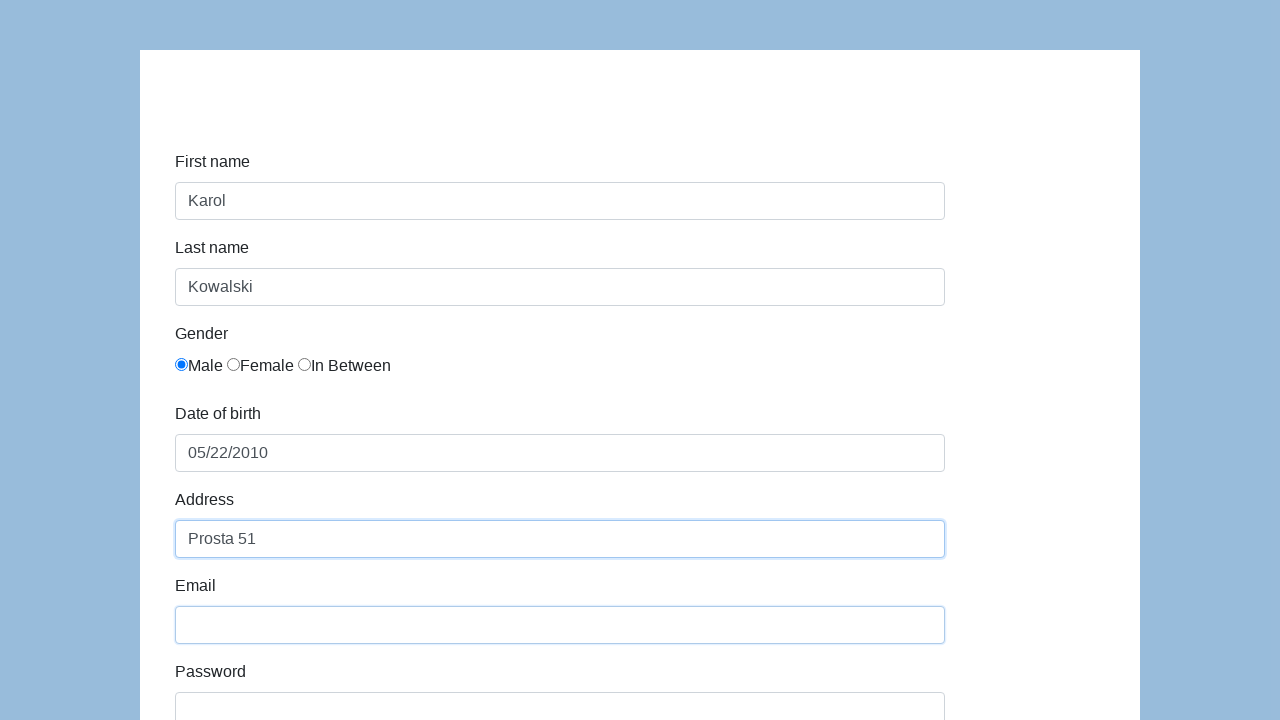

Filled email field with 'karol.kowalski@mailnator.com' on #email
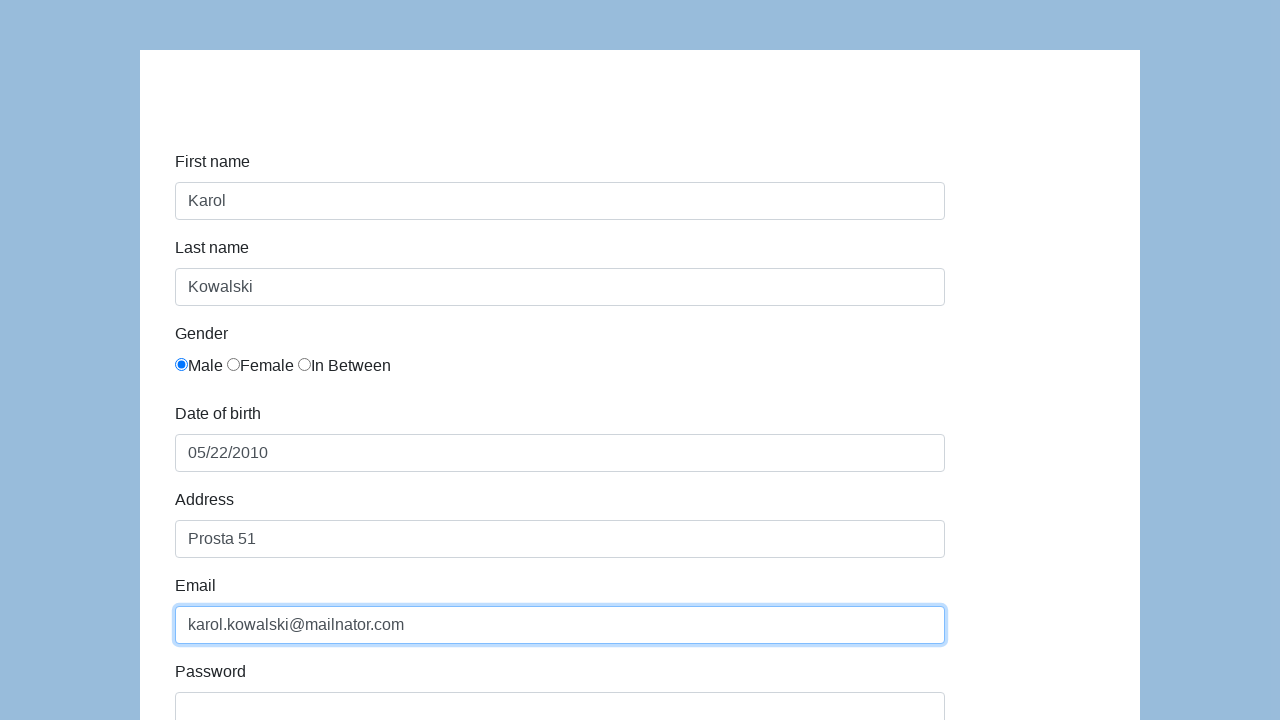

Clicked password field at (560, 701) on #password
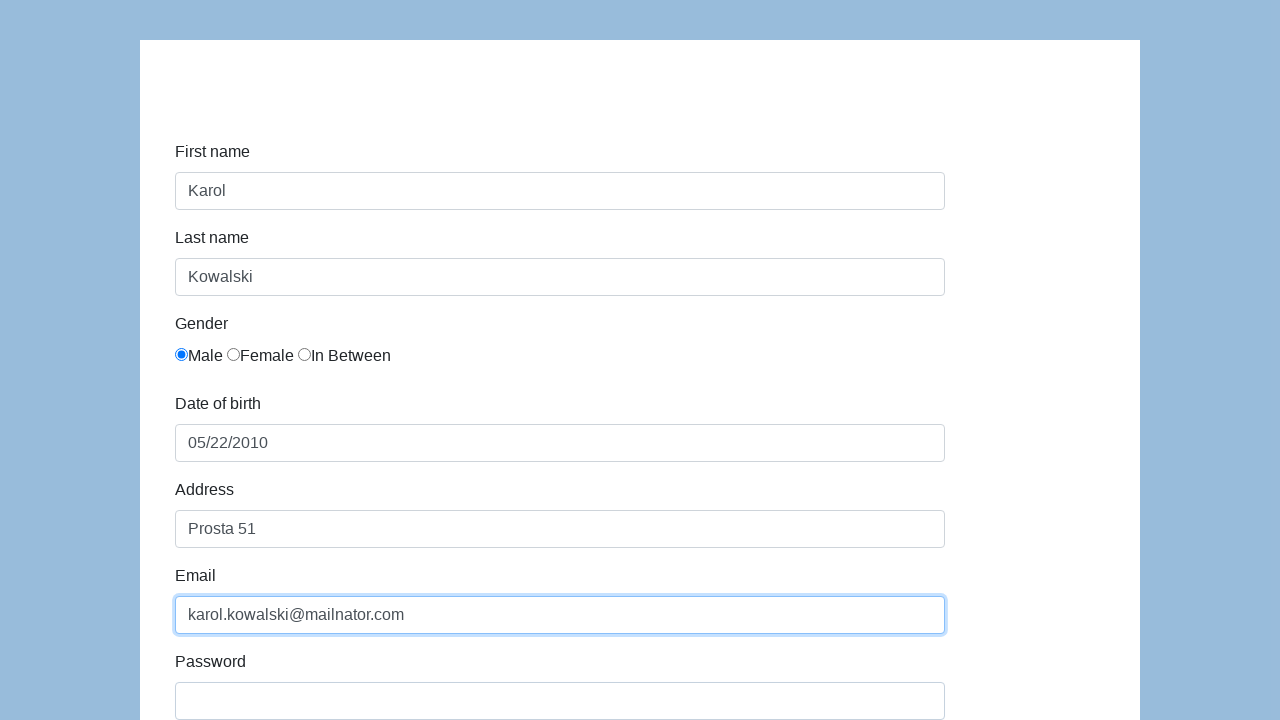

Filled password field with 'Pass123' on #password
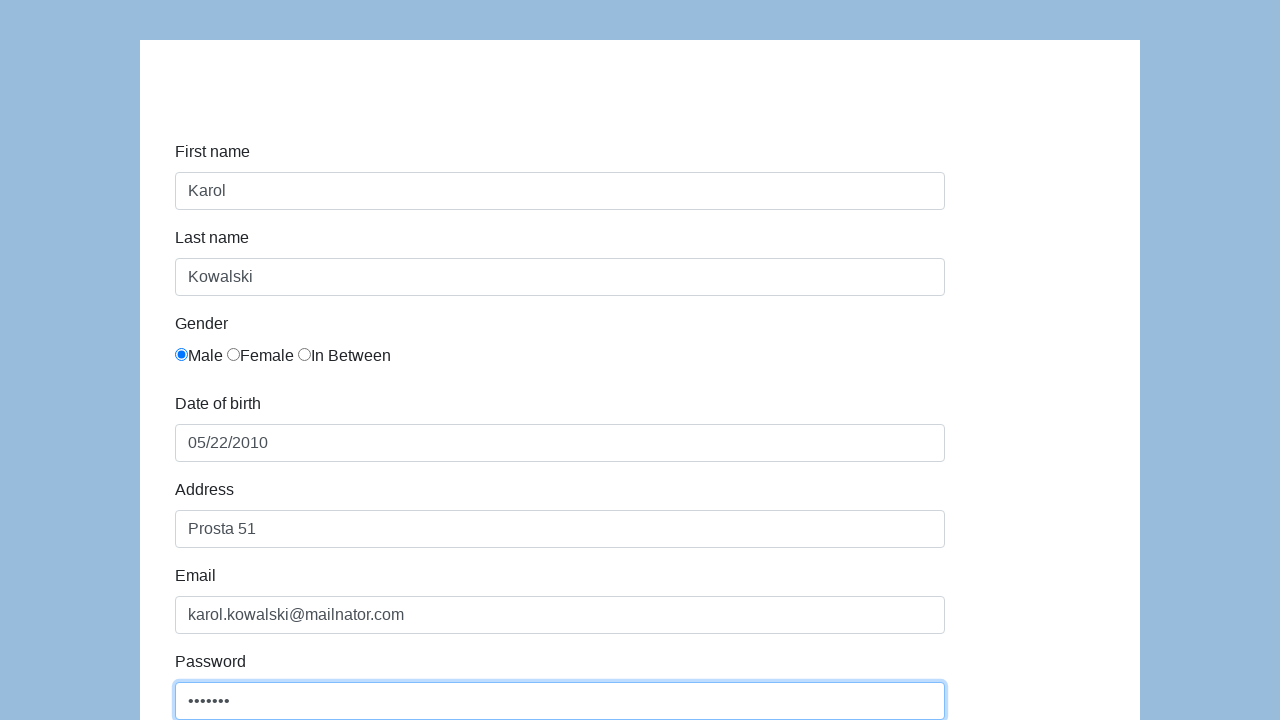

Clicked company field at (560, 360) on #company
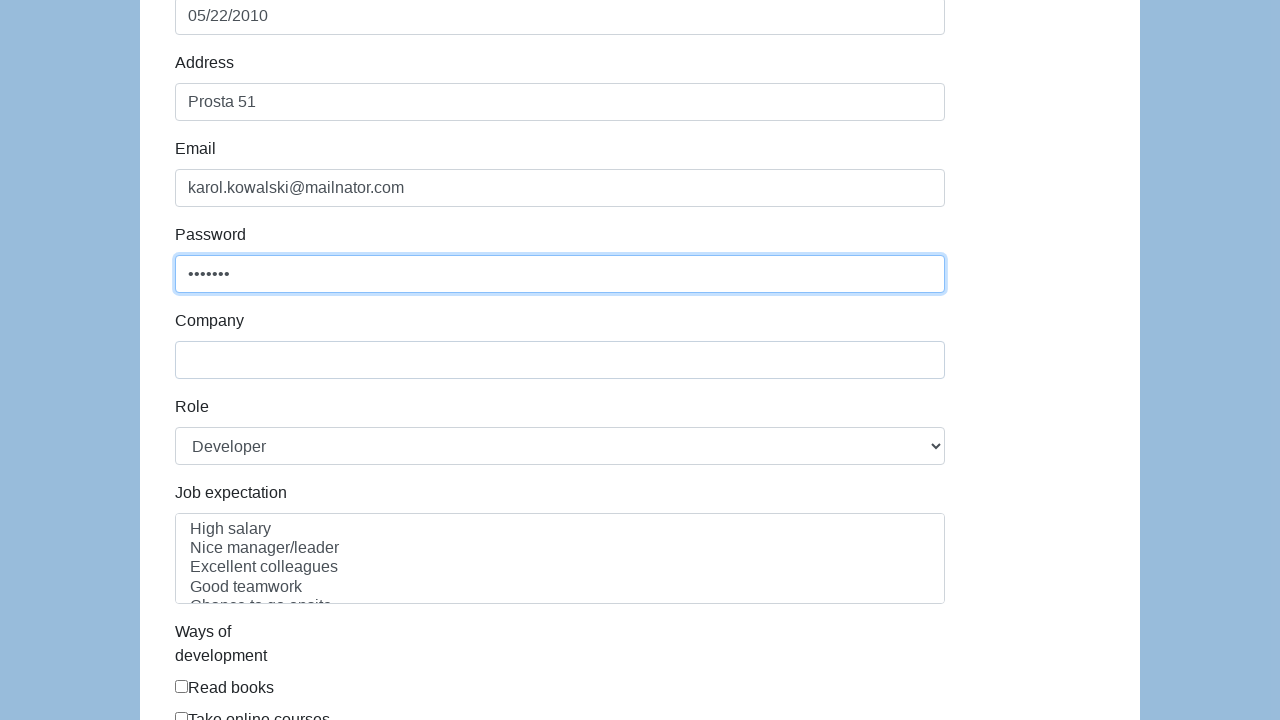

Filled company field with 'Coders Lab' on #company
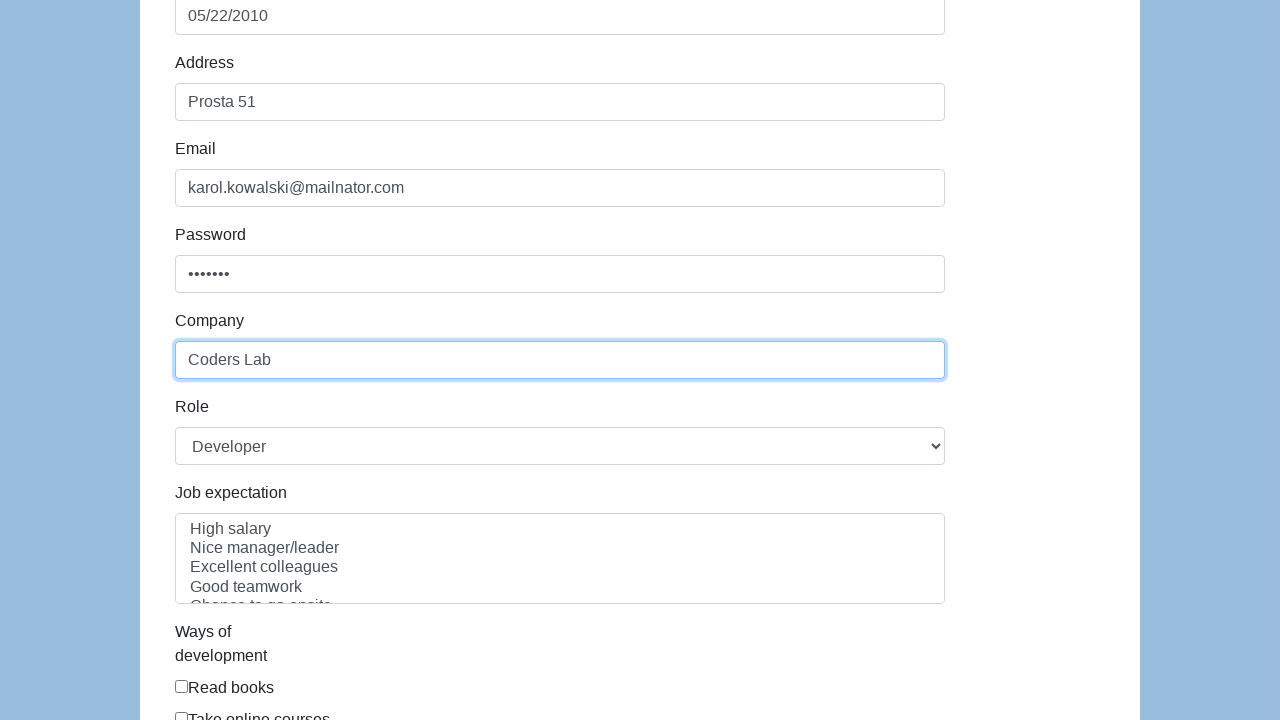

Clicked role dropdown at (560, 446) on #role
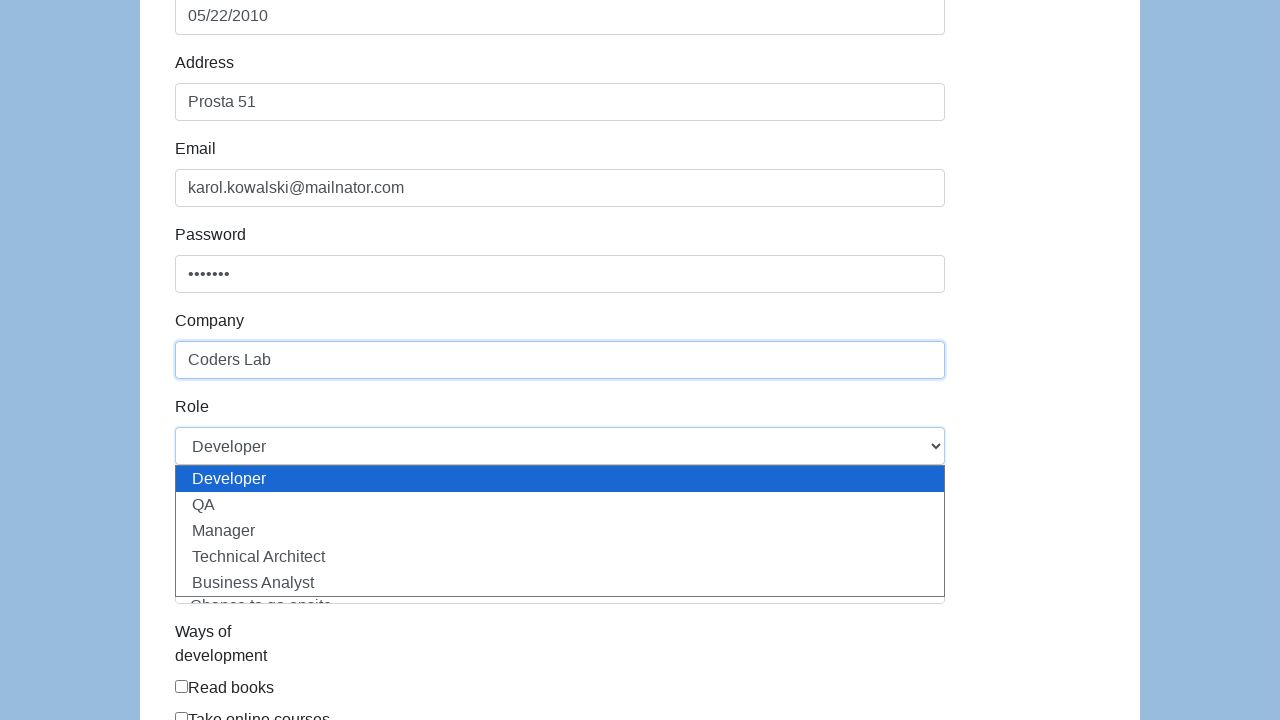

Selected 'QA' from role dropdown on #role
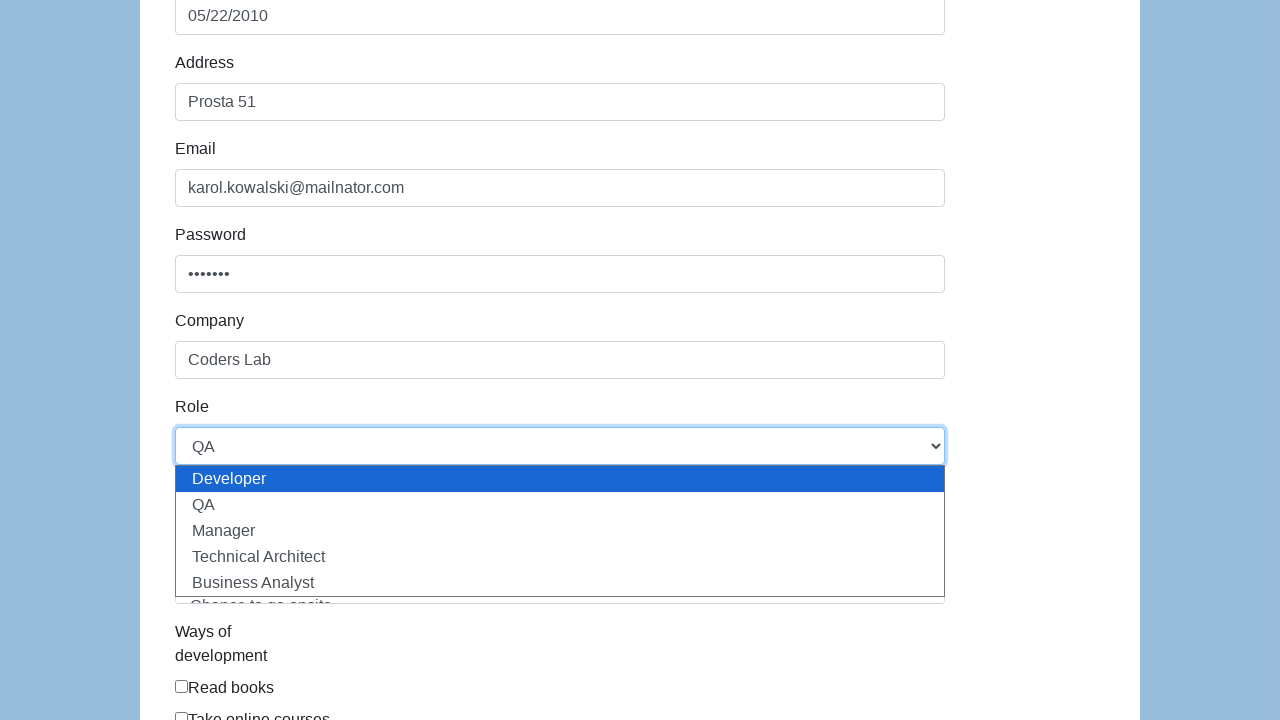

Selected job expectation option at (560, 588) on xpath=(.//*[normalize-space(text()) and normalize-space(.)='Job expectation'])[1
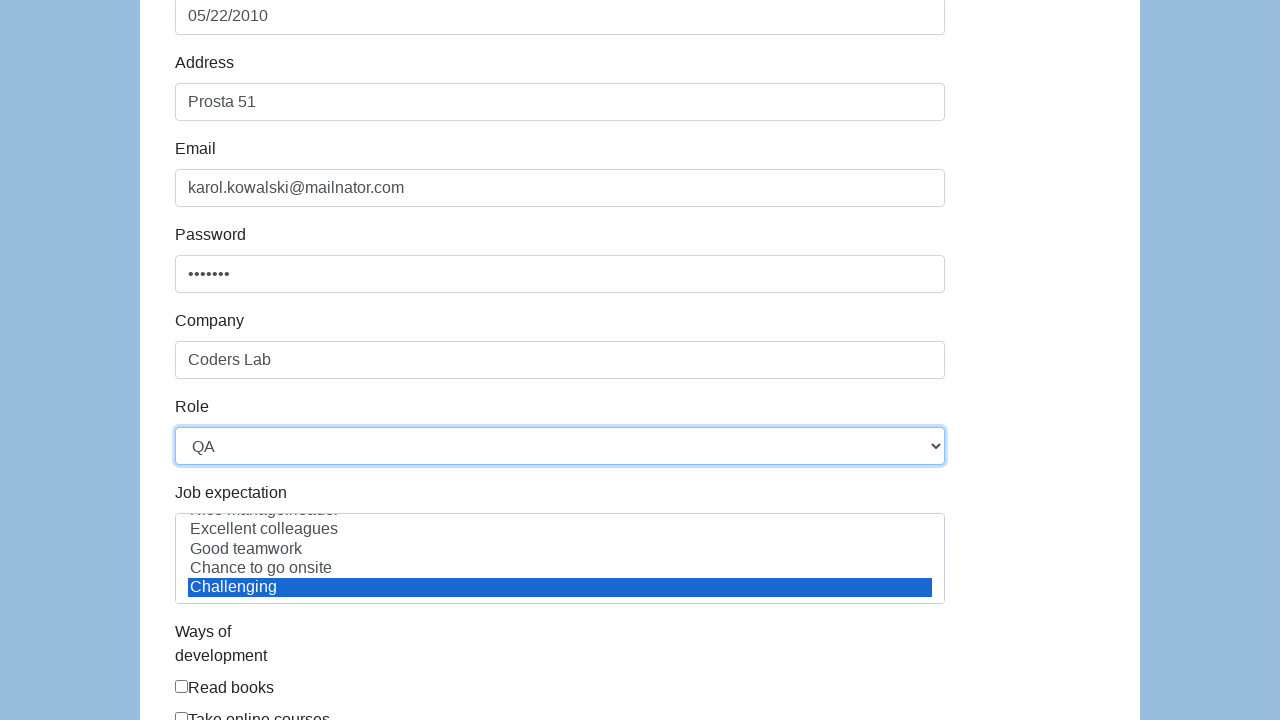

Checked first development ways checkbox at (224, 688) on xpath=(.//*[normalize-space(text()) and normalize-space(.)='Ways of development'
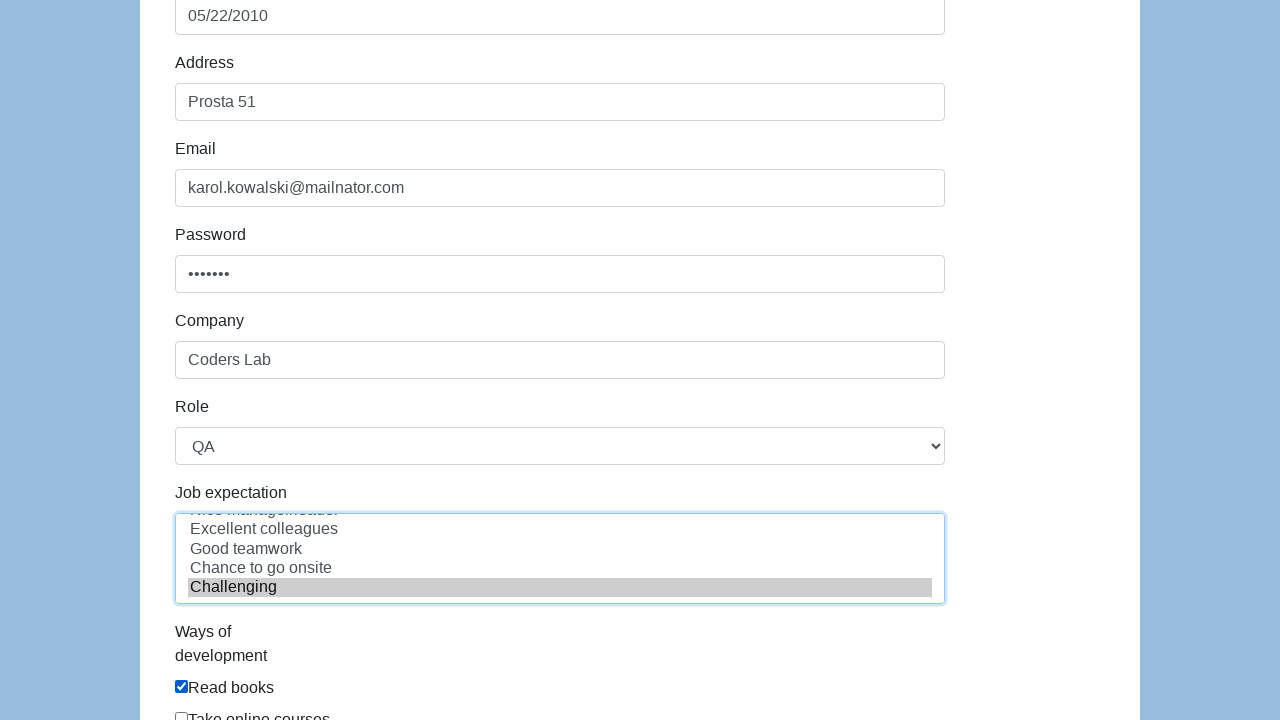

Checked 'Read books' checkbox at (252, 708) on xpath=(.//*[normalize-space(text()) and normalize-space(.)='Read books'])[1]/fol
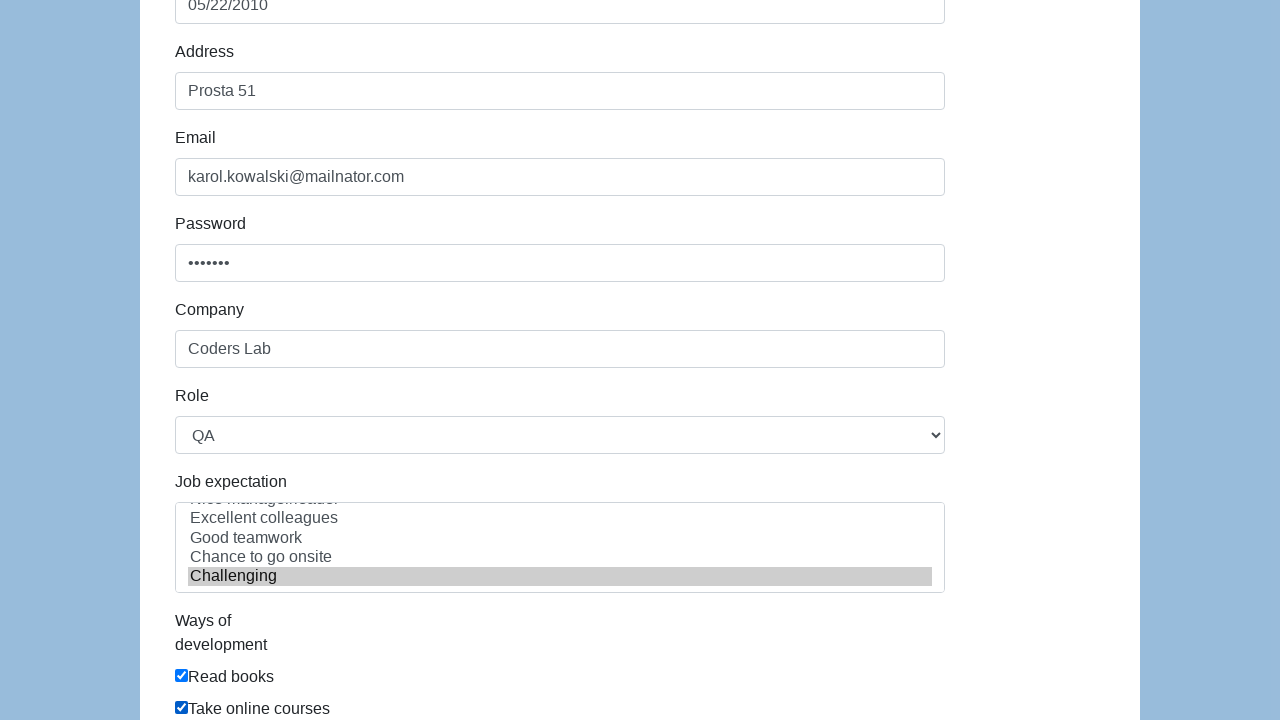

Clicked comment field at (560, 563) on #comment
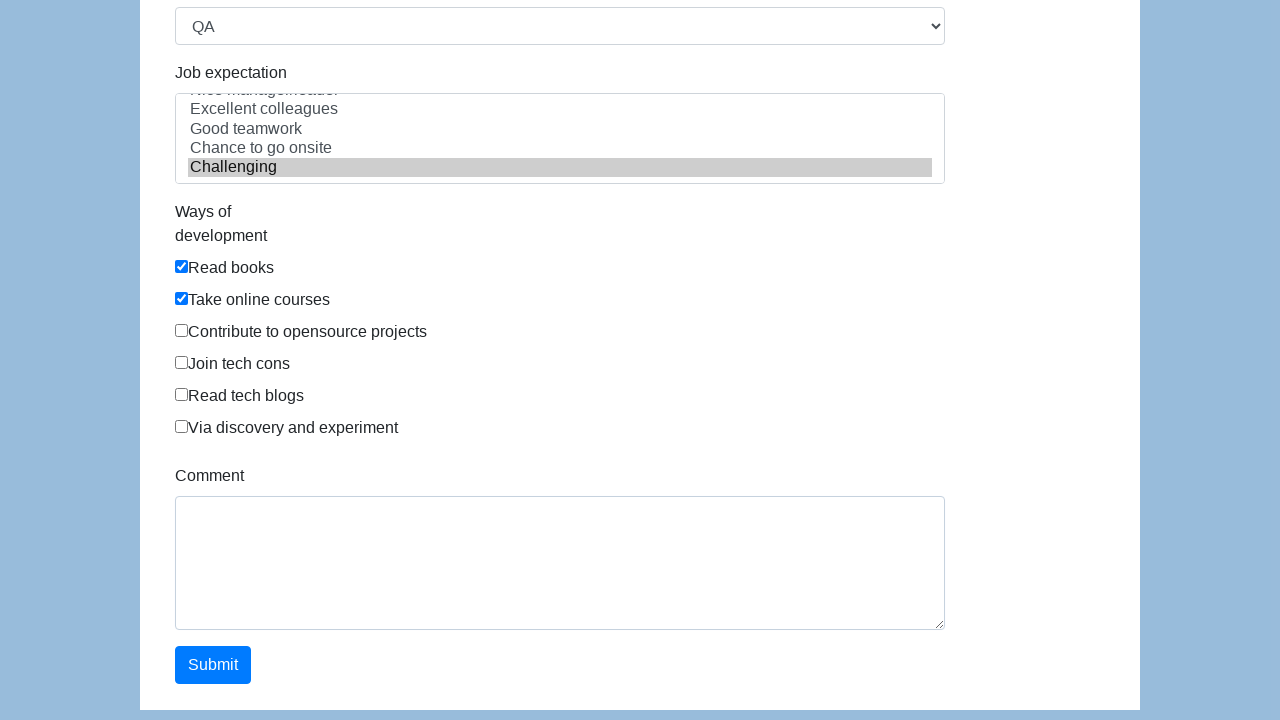

Filled comment field with 'Pierwszy automattestowy.' on #comment
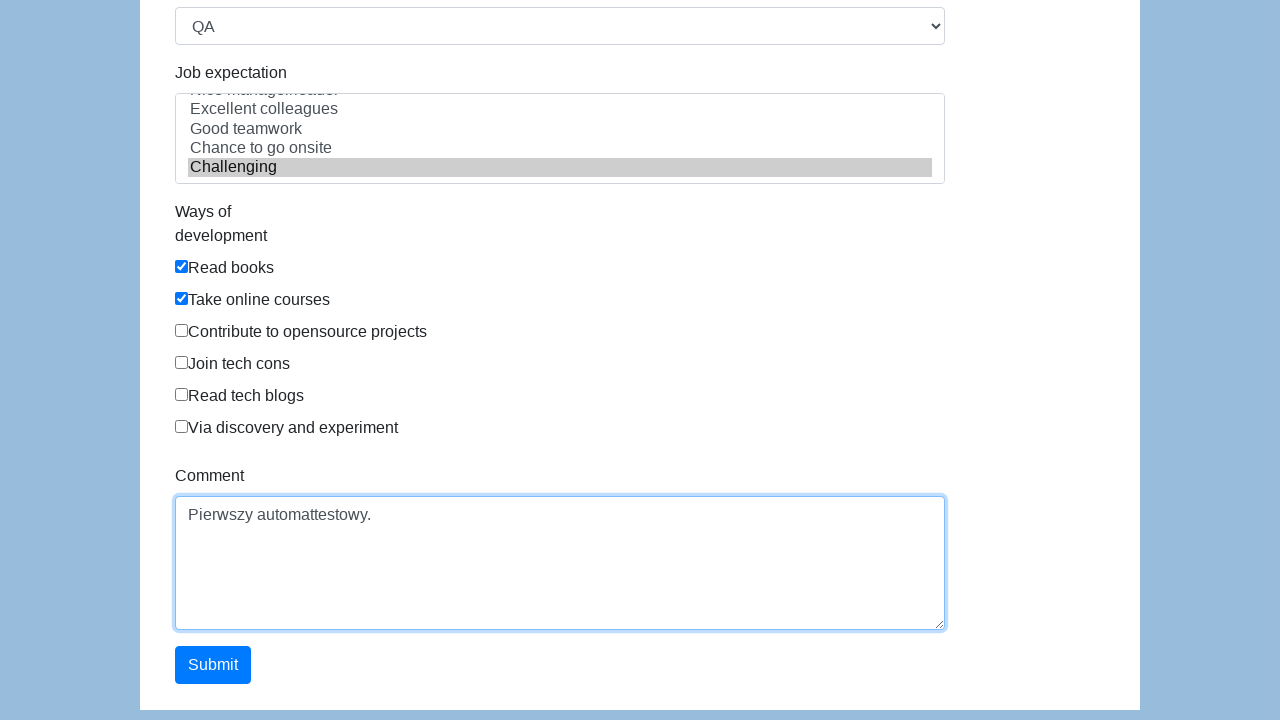

Clicked submit button to submit the form at (213, 665) on #submit
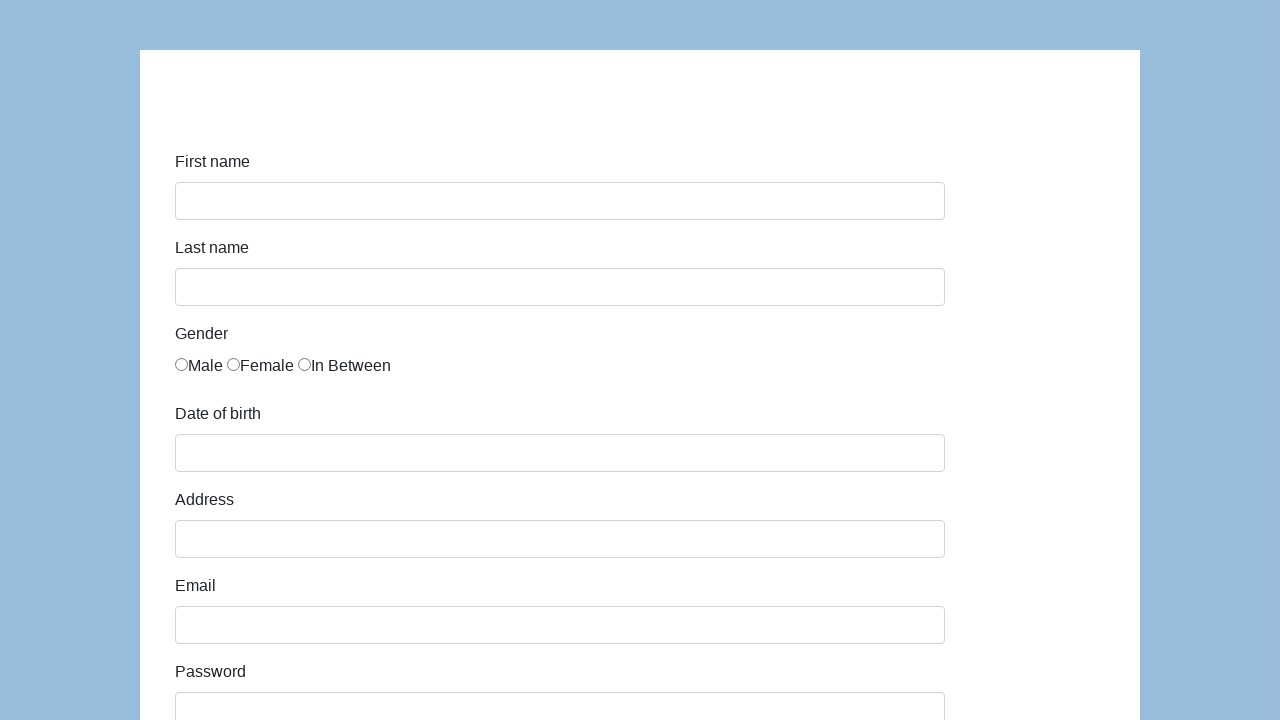

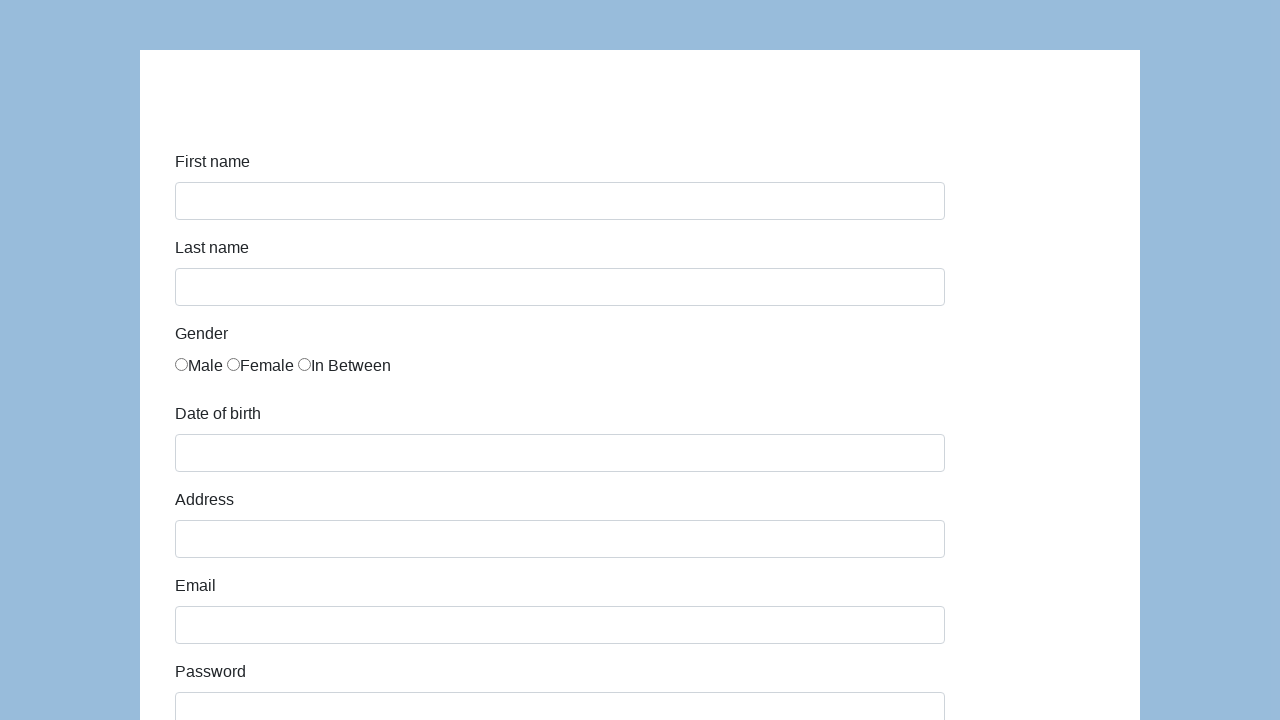